Tests dropdown menu functionality by clicking the dropdown button and selecting the checkbox option, then verifying navigation to the checkbox page

Starting URL: https://formy-project.herokuapp.com/dropdown

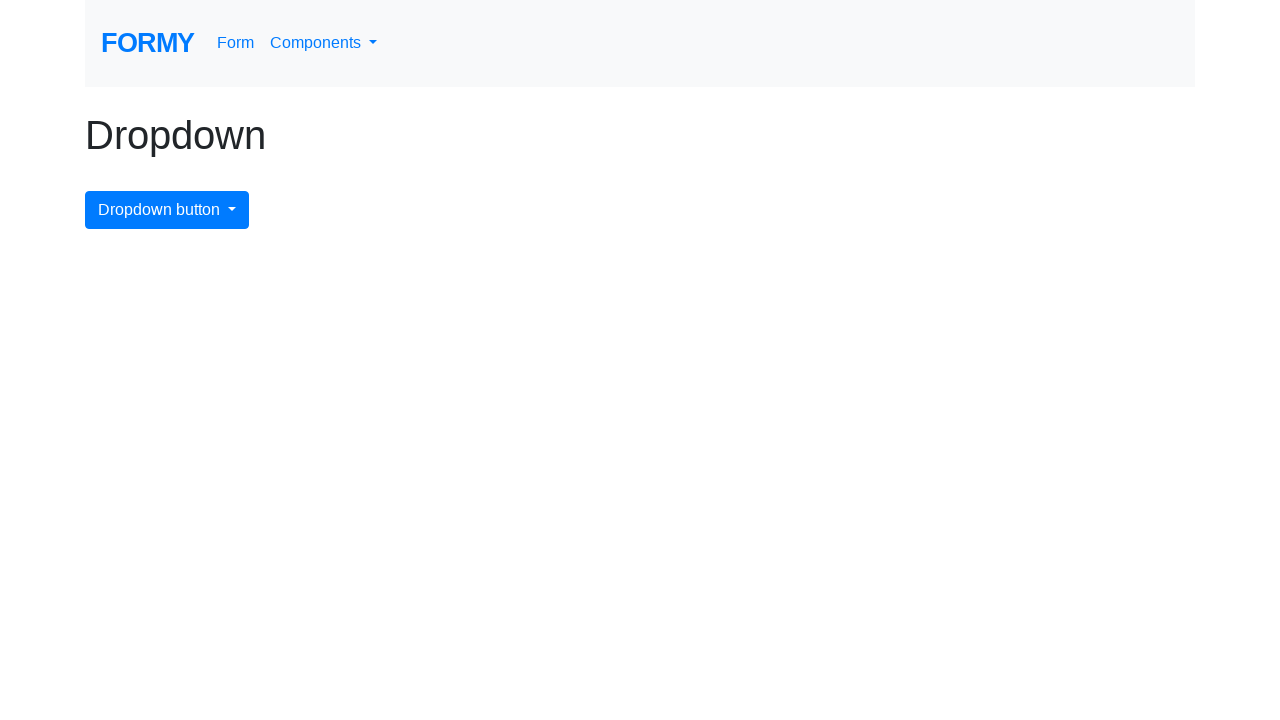

Clicked the dropdown button to open menu at (167, 210) on xpath=/html/body/div/div/button
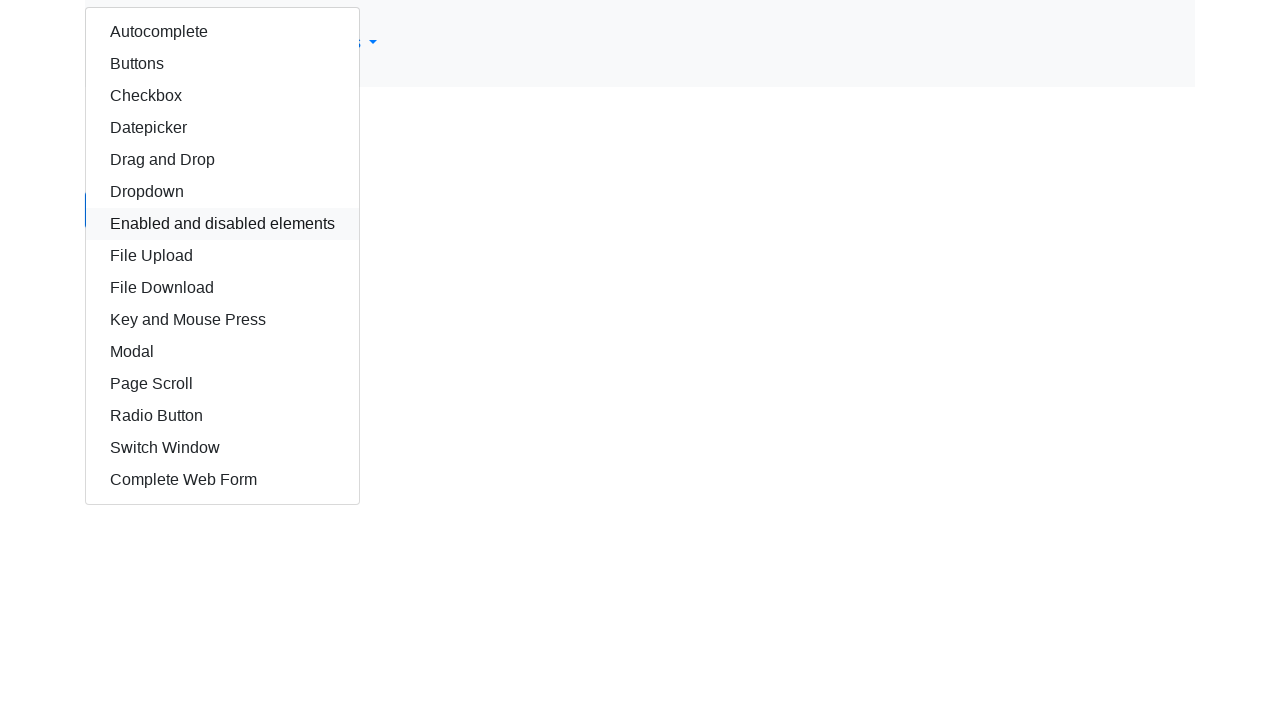

Waited for dropdown menu to appear
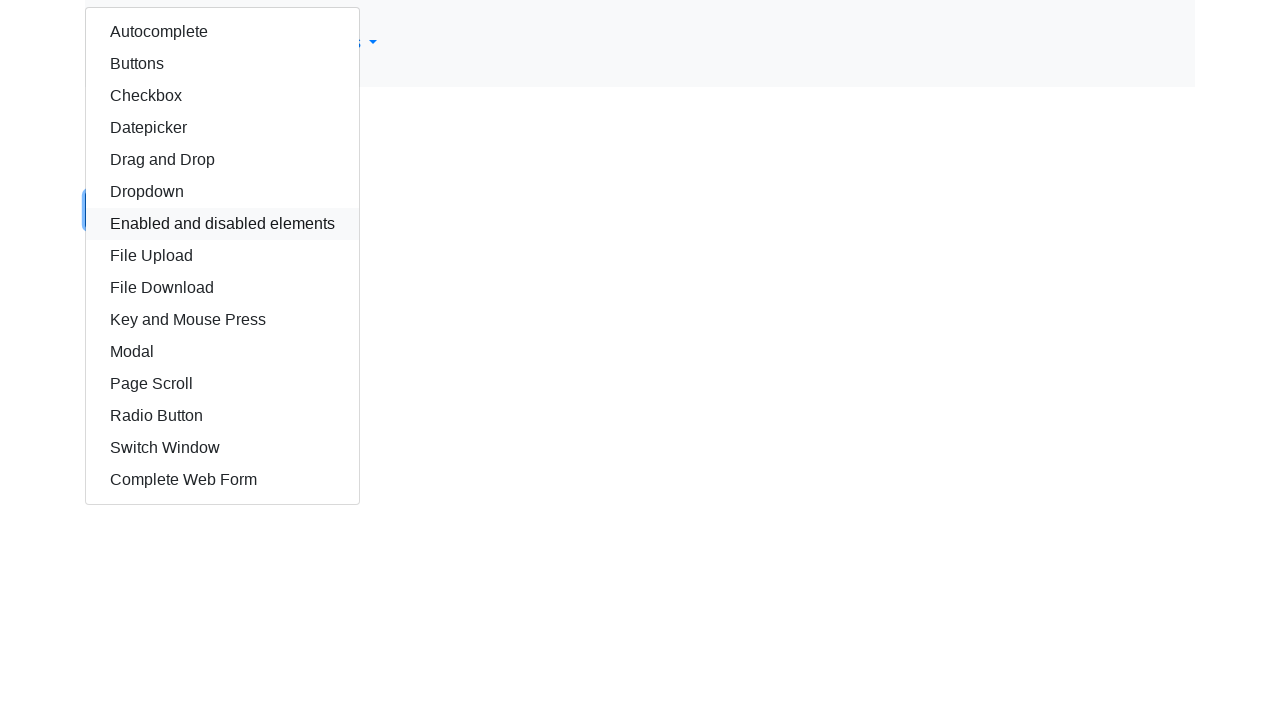

Clicked the checkbox option from dropdown menu at (222, 96) on xpath=/html/body/div/div/div/a[3]
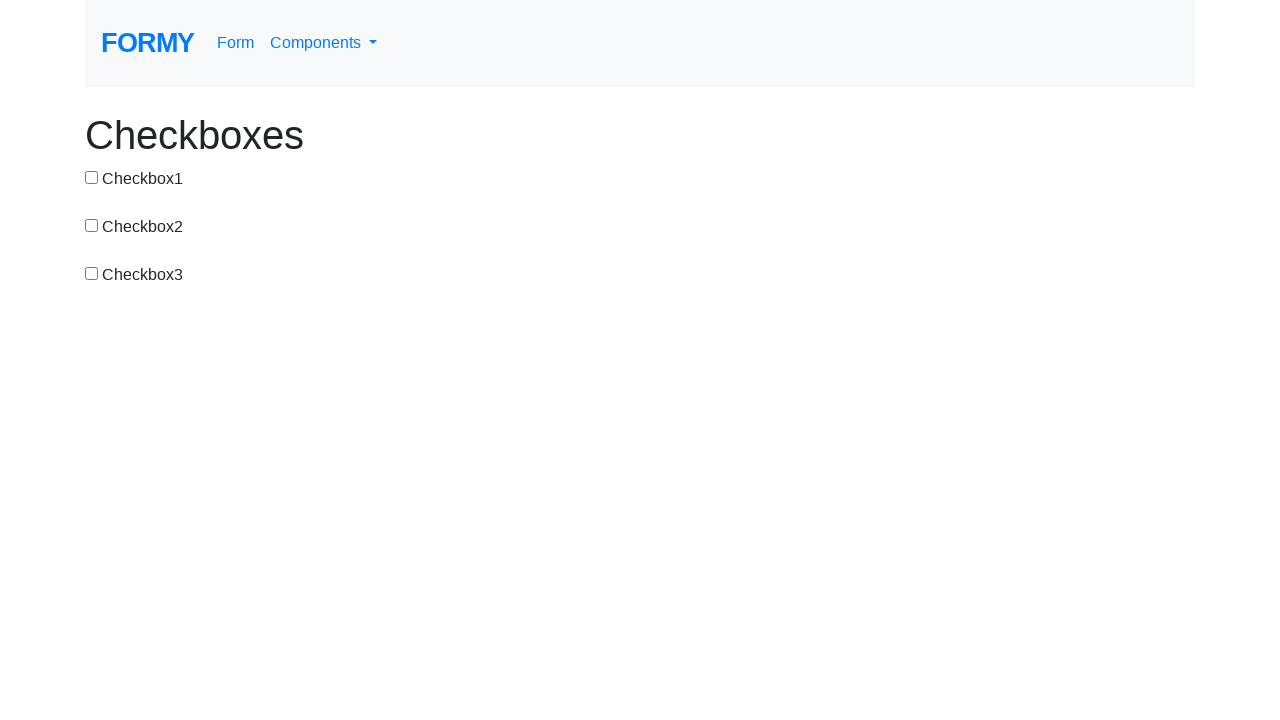

Verified navigation to the checkbox page
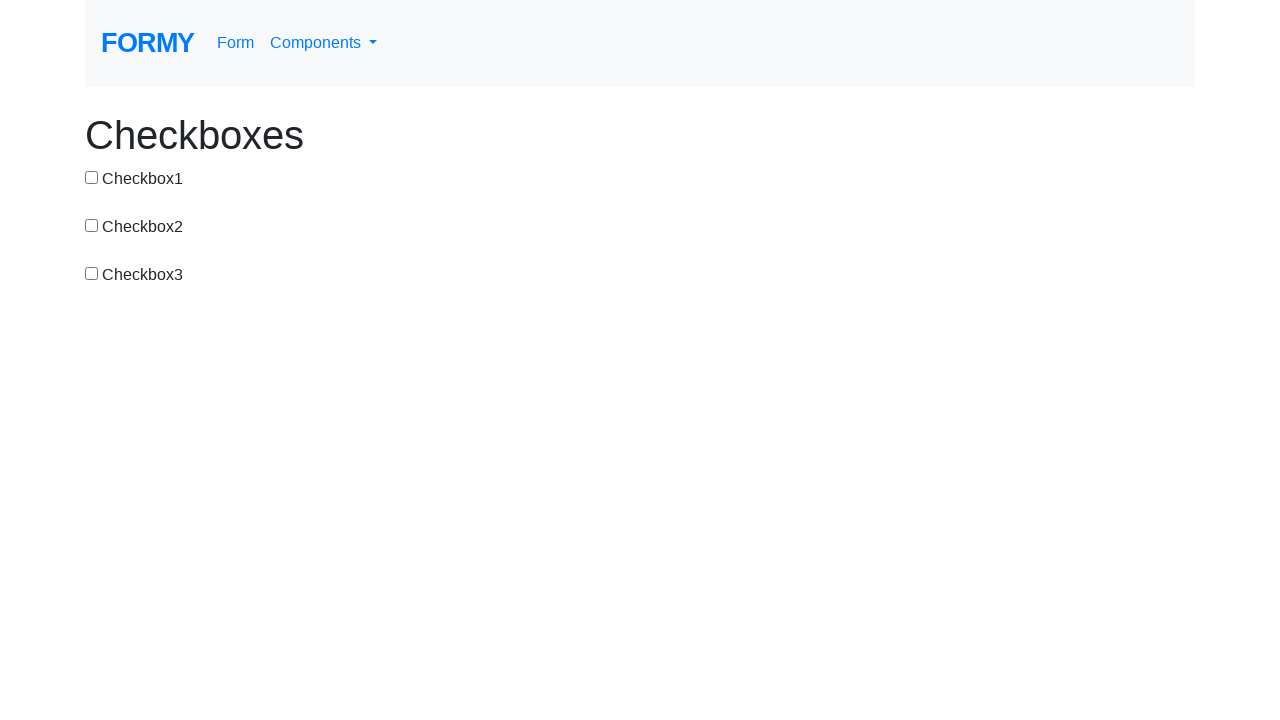

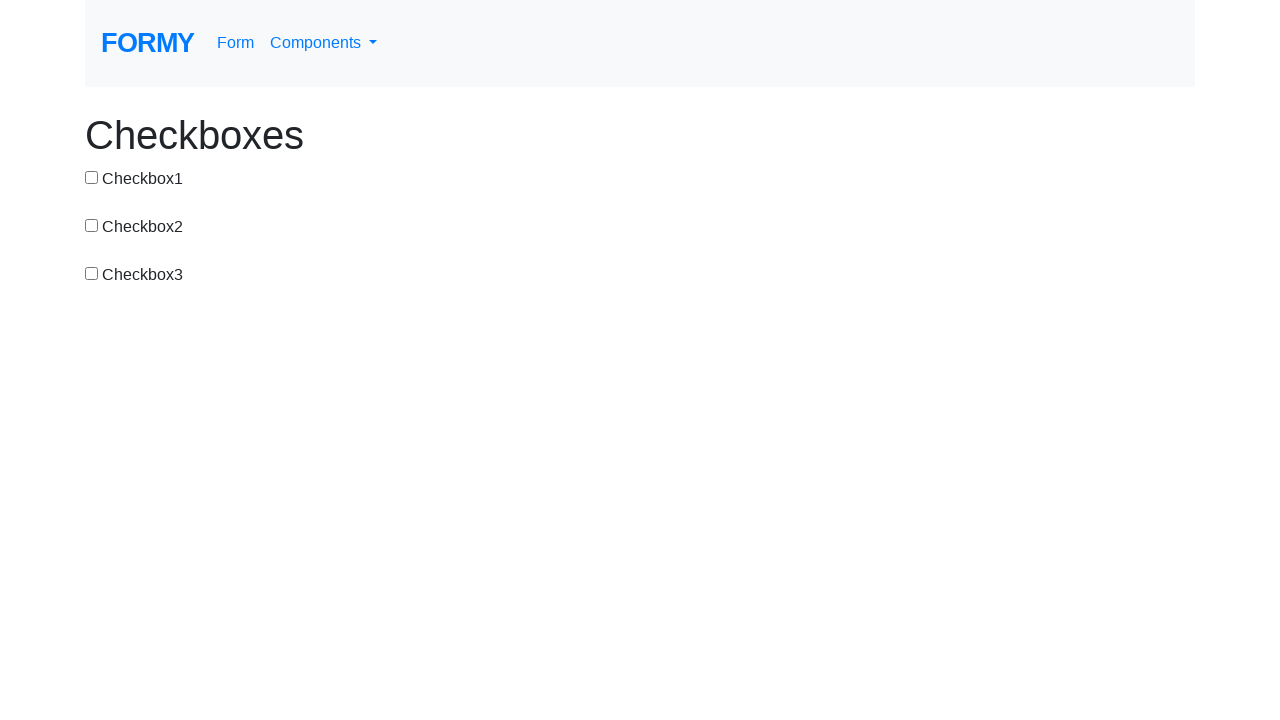